Tests JavaScript prompt alert functionality by clicking a button to trigger a prompt, entering text into the prompt, accepting it, and verifying the result text is displayed on the page.

Starting URL: https://demoqa.com/alerts

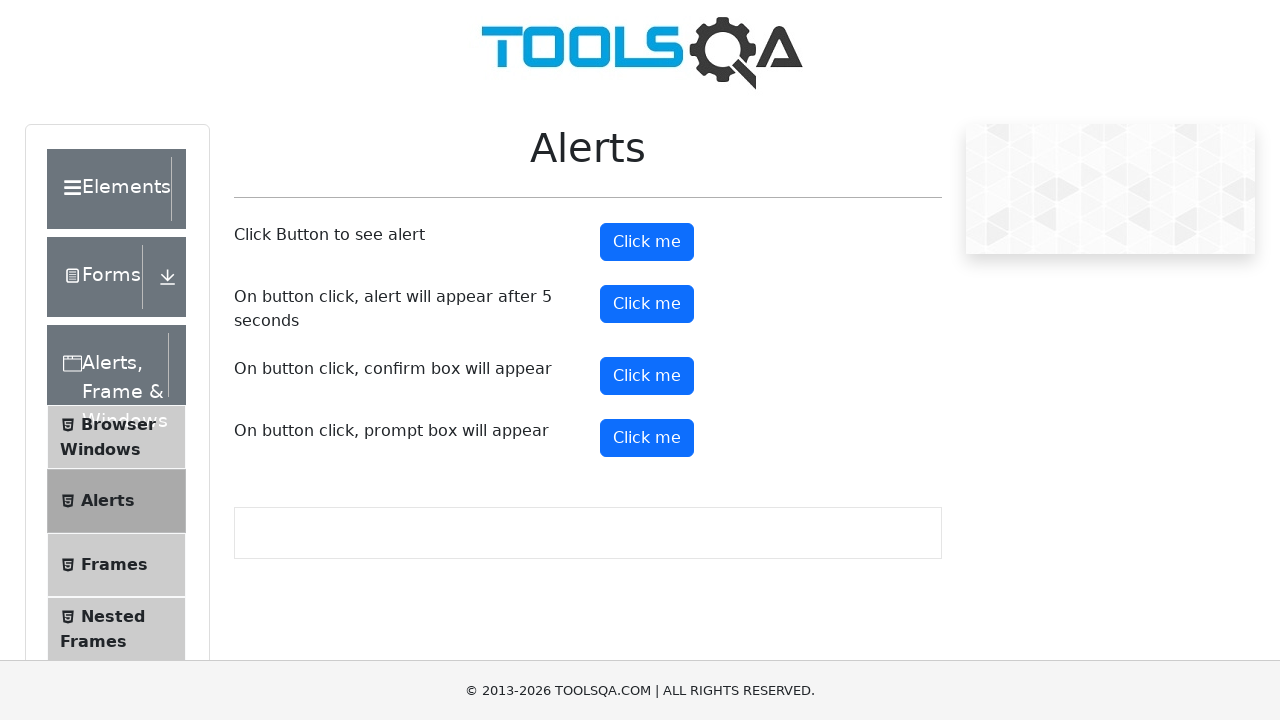

Clicked prompt button to trigger dialog at (647, 438) on #promtButton
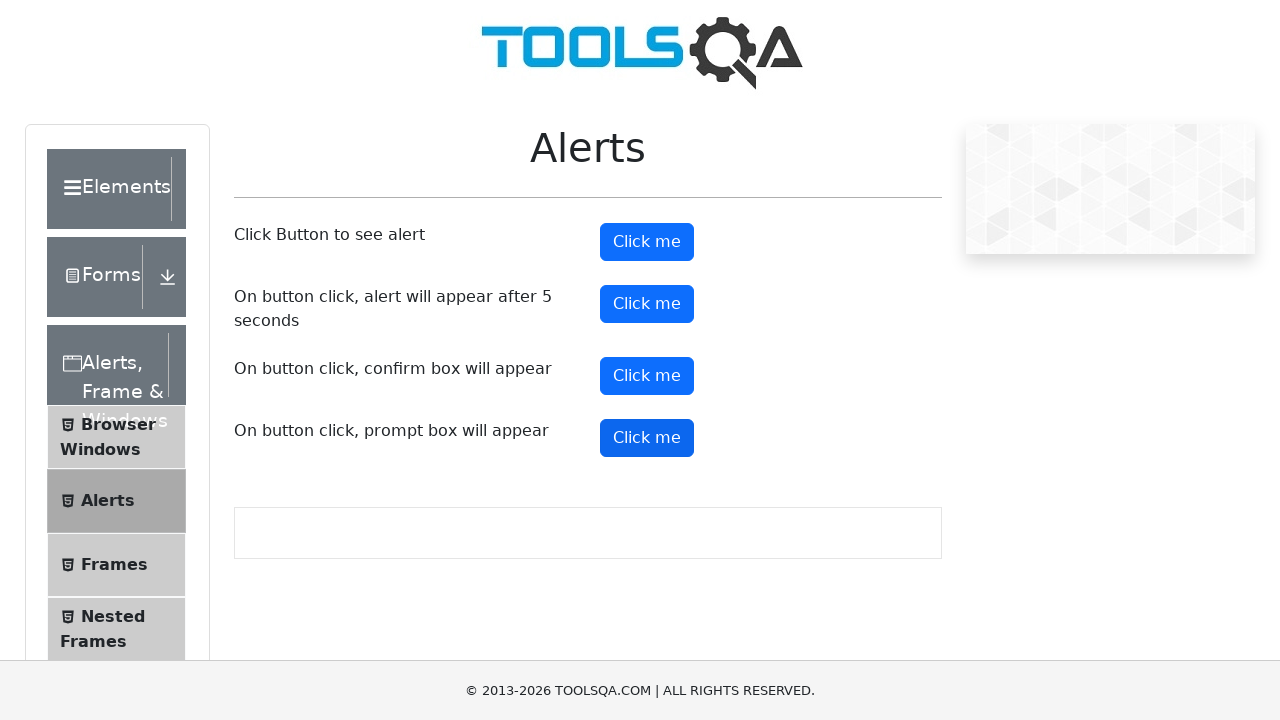

Set up dialog handler to accept prompt with 'Sarah'
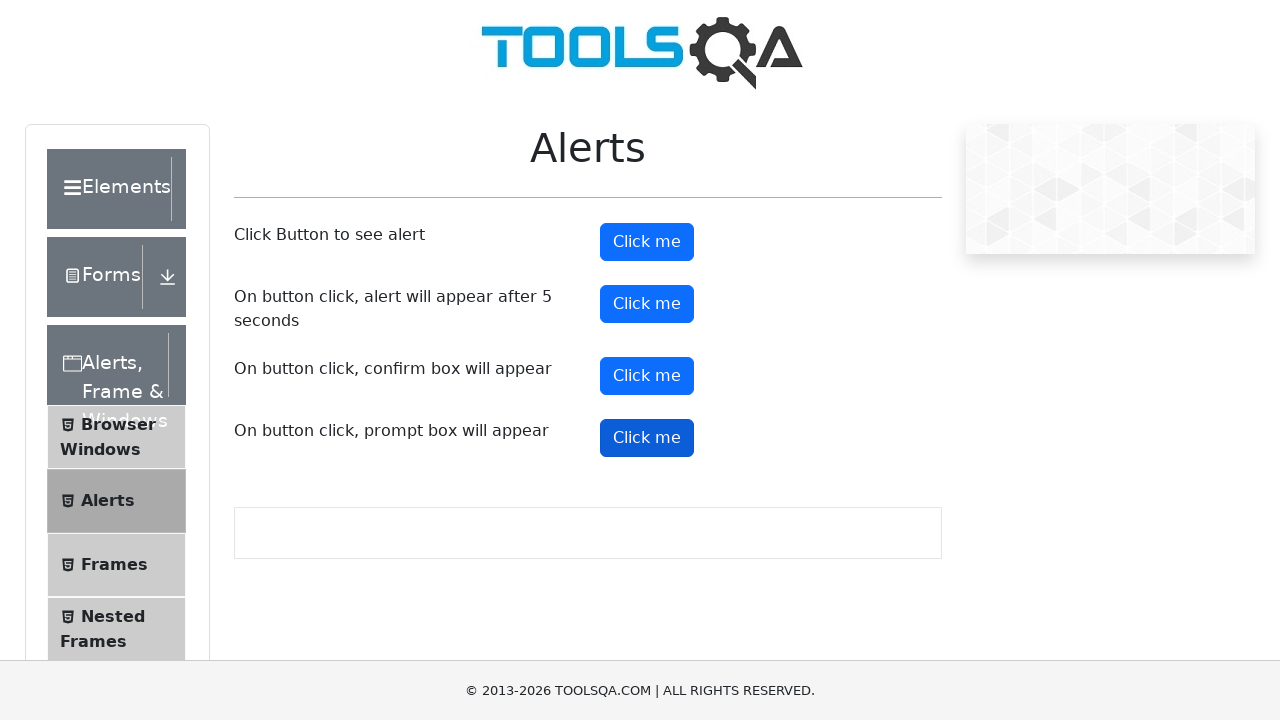

Clicked prompt button again to trigger dialog with handler ready at (647, 438) on #promtButton
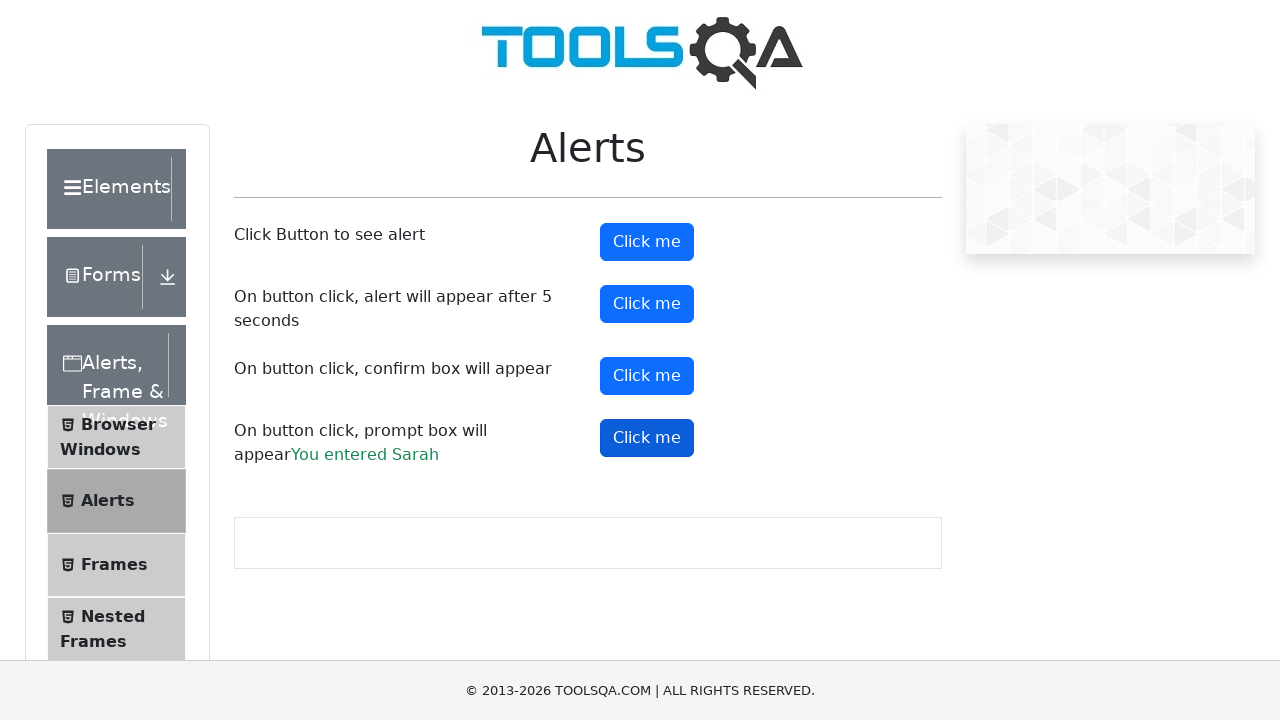

Prompt result element appeared on page
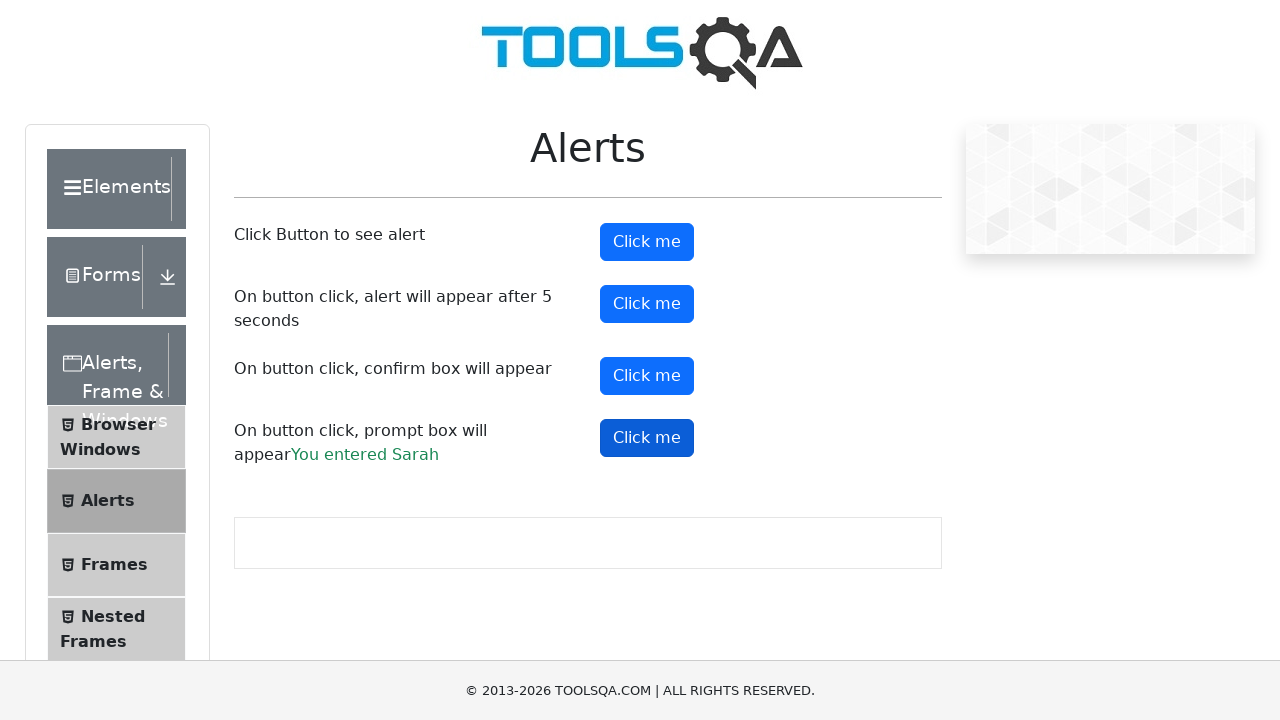

Retrieved result text from prompt result element
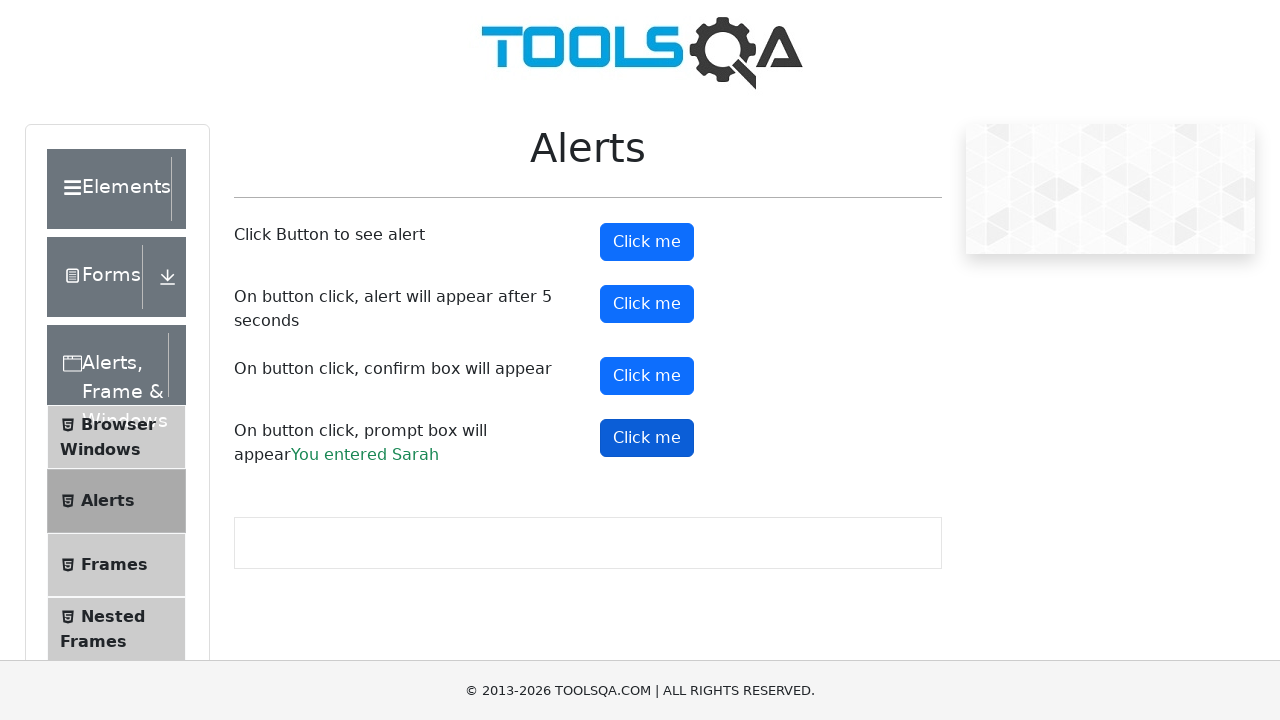

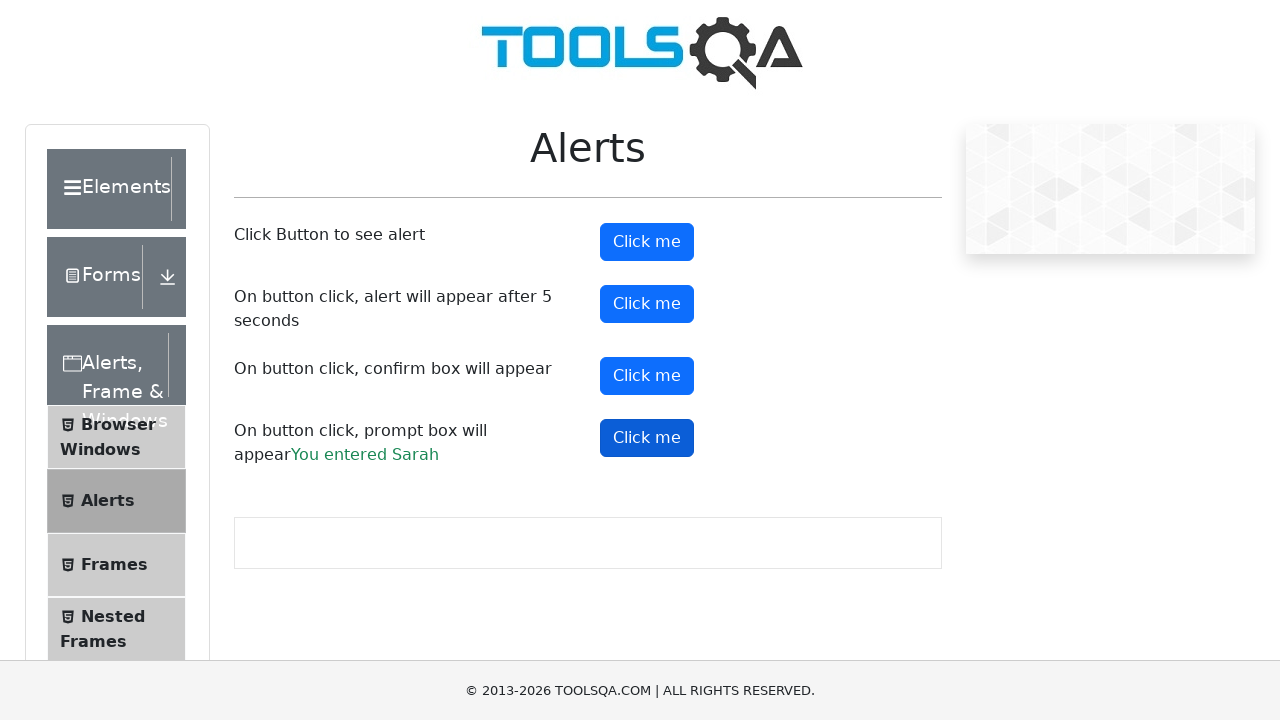